Tests browser window handling by clicking a button that opens a new tab, switching to it to verify content, then switching back to the original tab

Starting URL: https://www.tutorialspoint.com/selenium/practice/browser-windows.php

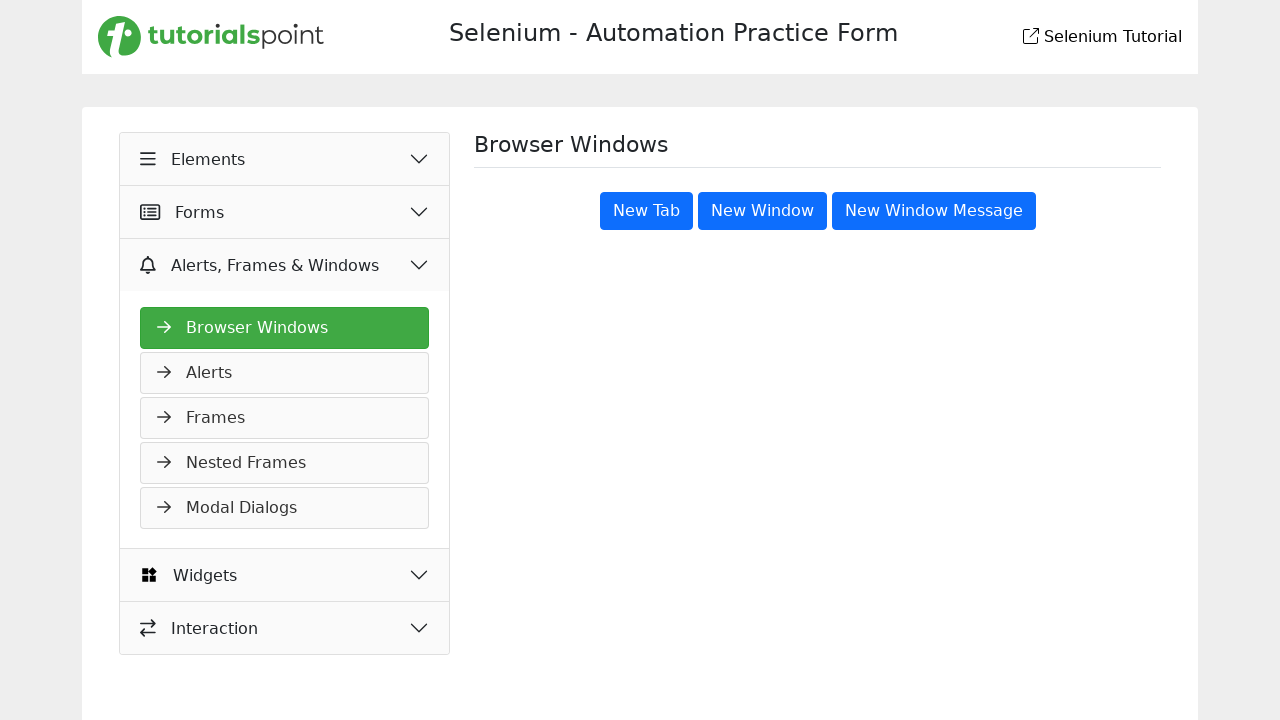

Clicked 'New Tab' button to open new tab at (646, 211) on button:text('New Tab')
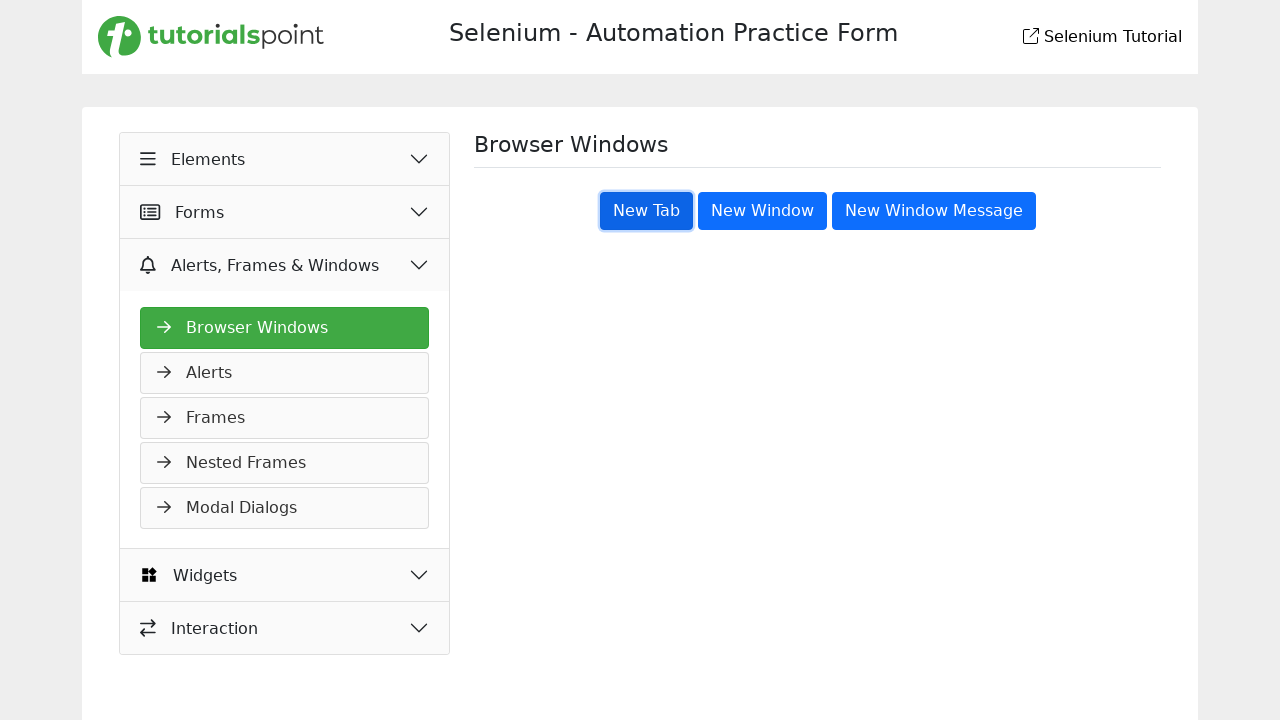

Clicked 'New Tab' button and waited for new page to open at (646, 211) on button:text('New Tab')
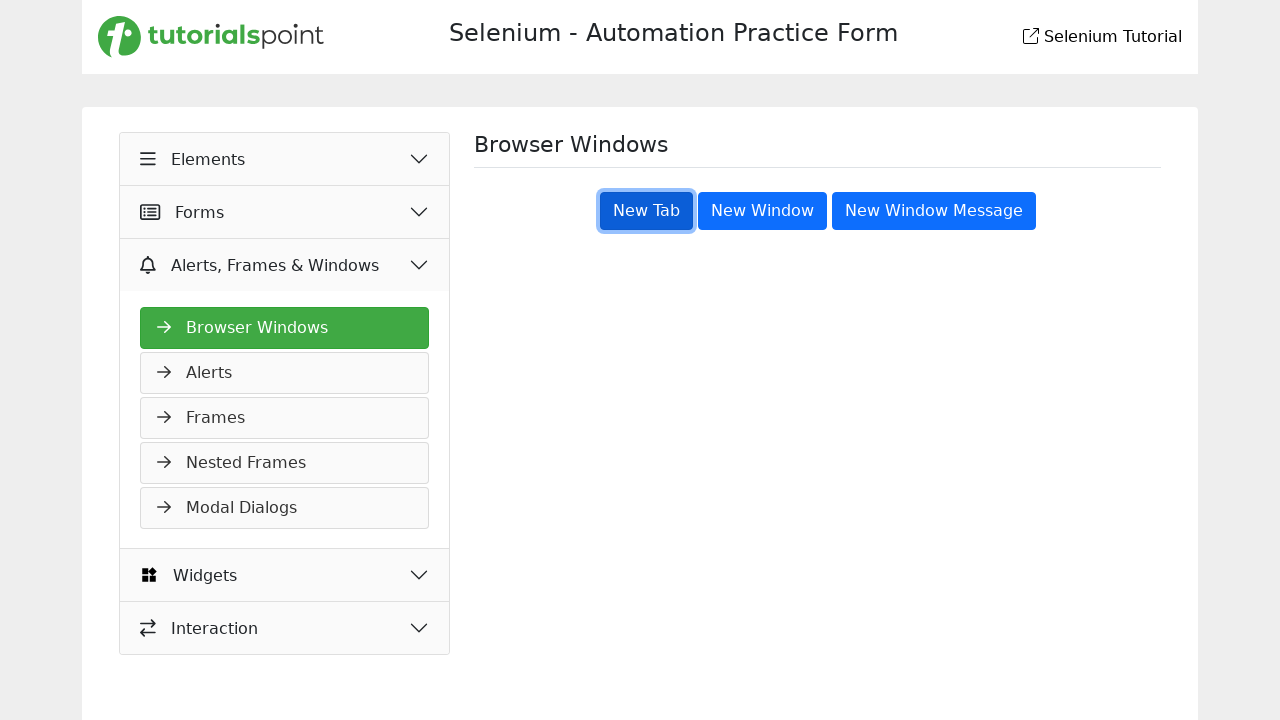

Switched to newly opened tab
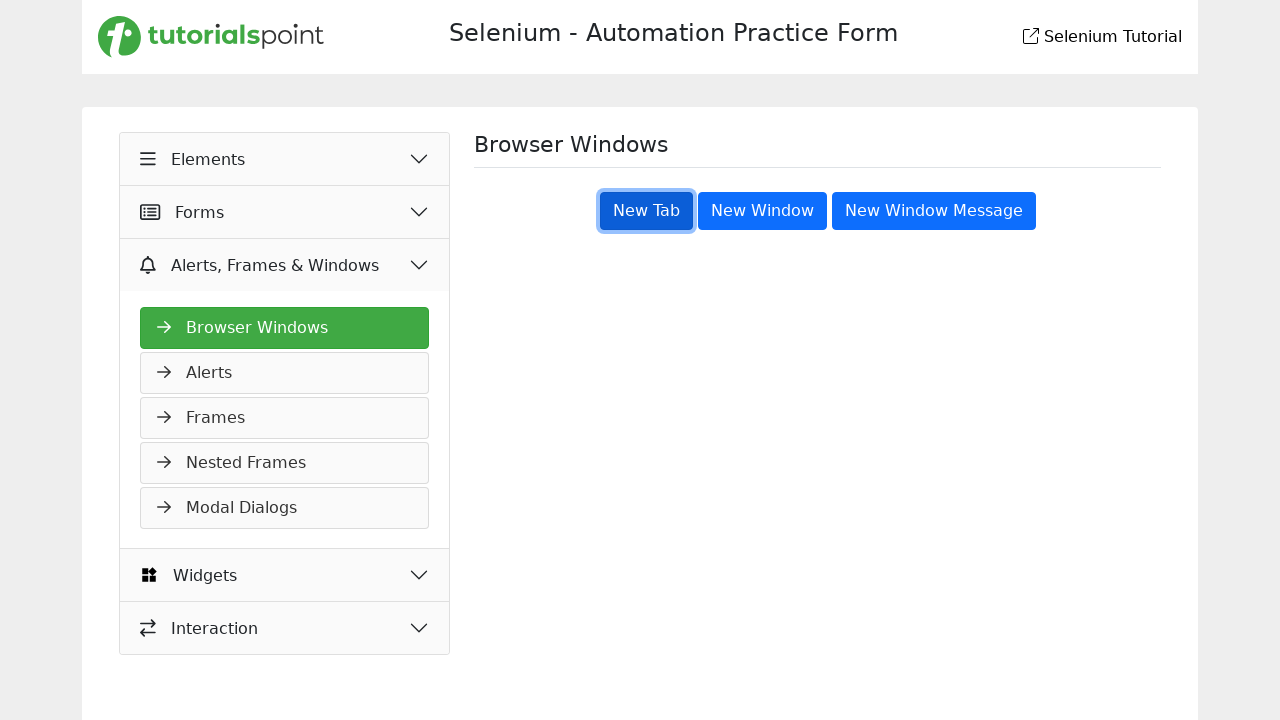

Verified new tab content loaded with 'New Tab' heading
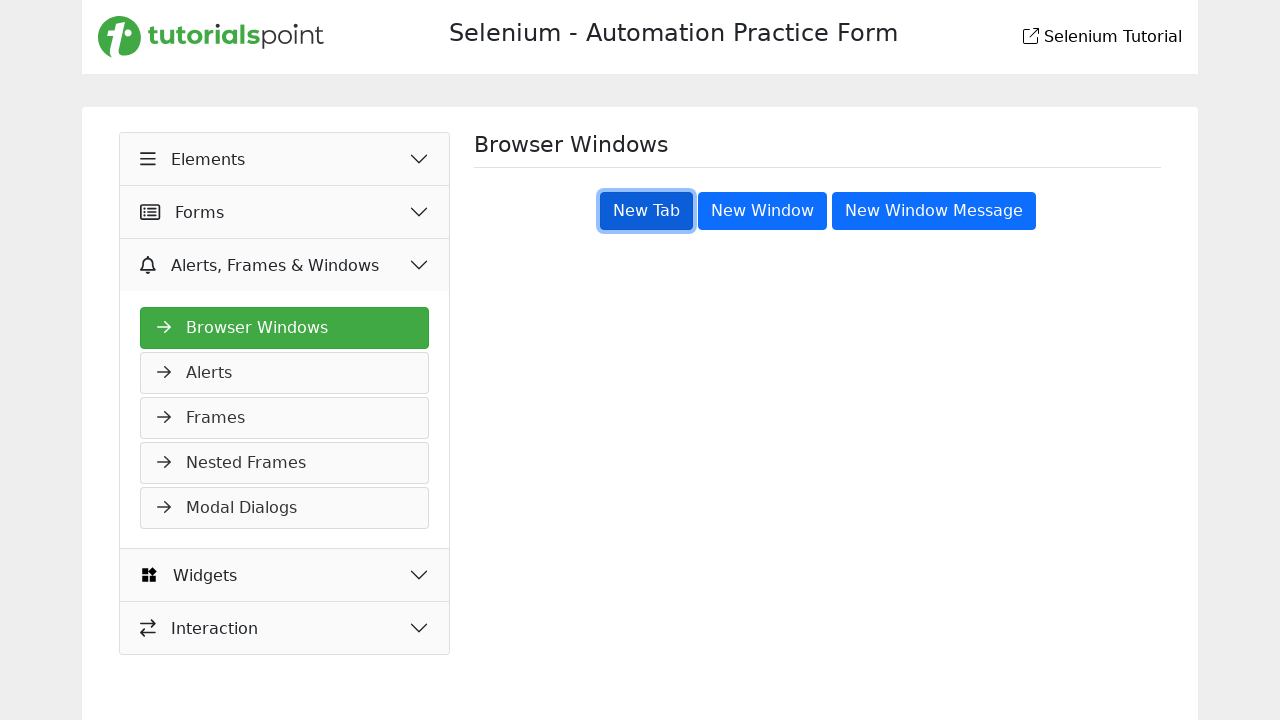

Original tab remains accessible for further actions
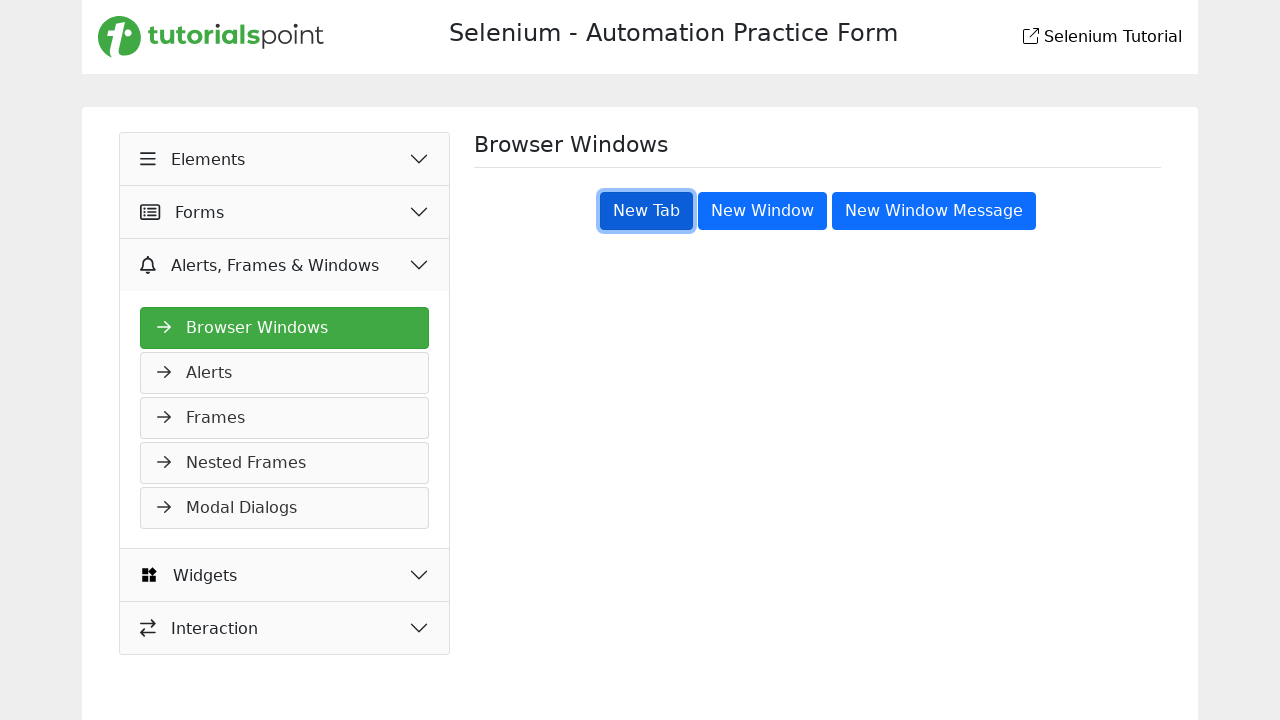

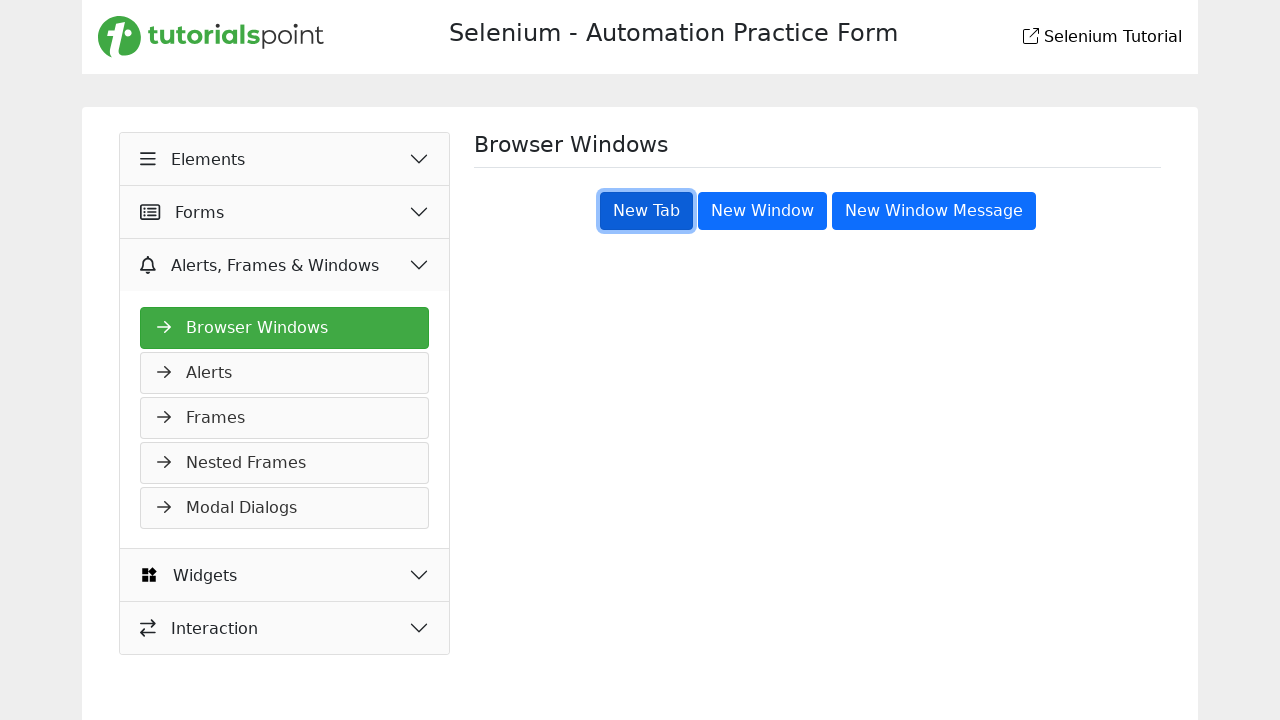